Tests double-click functionality by double-clicking a button and verifying the success message appears

Starting URL: https://demoqa.com/buttons

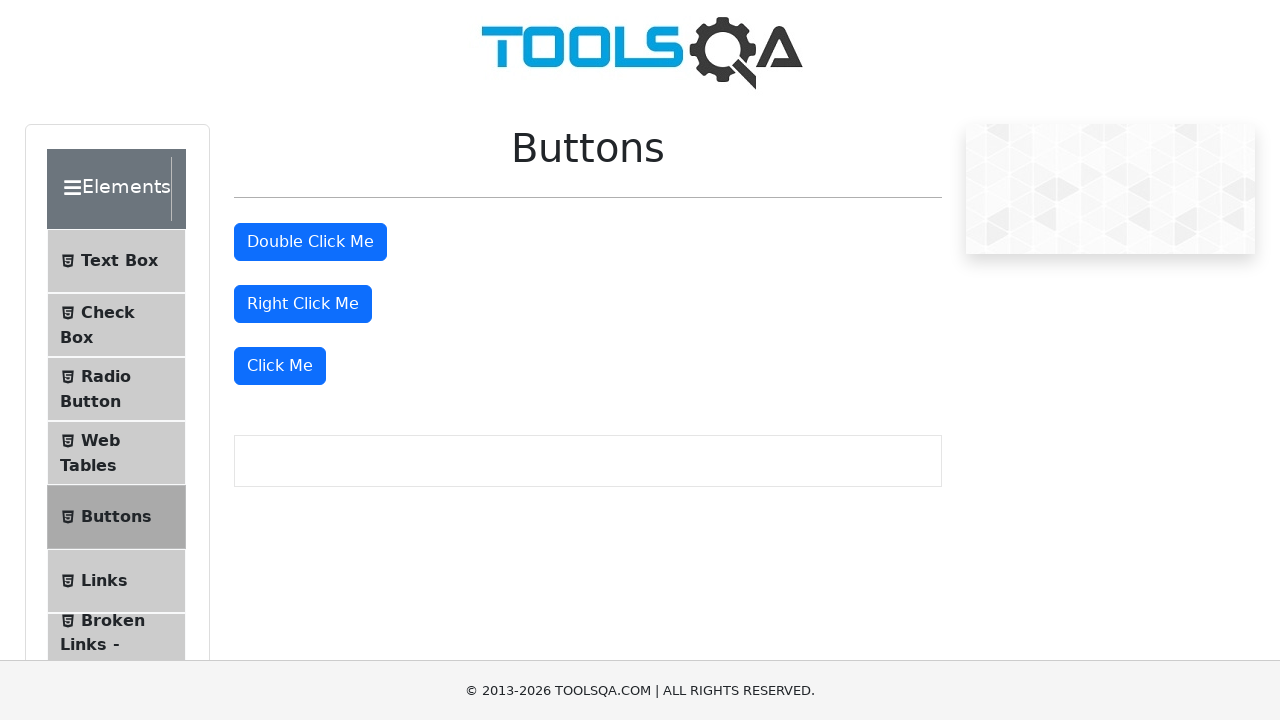

Double-clicked the double click button at (310, 242) on #doubleClickBtn
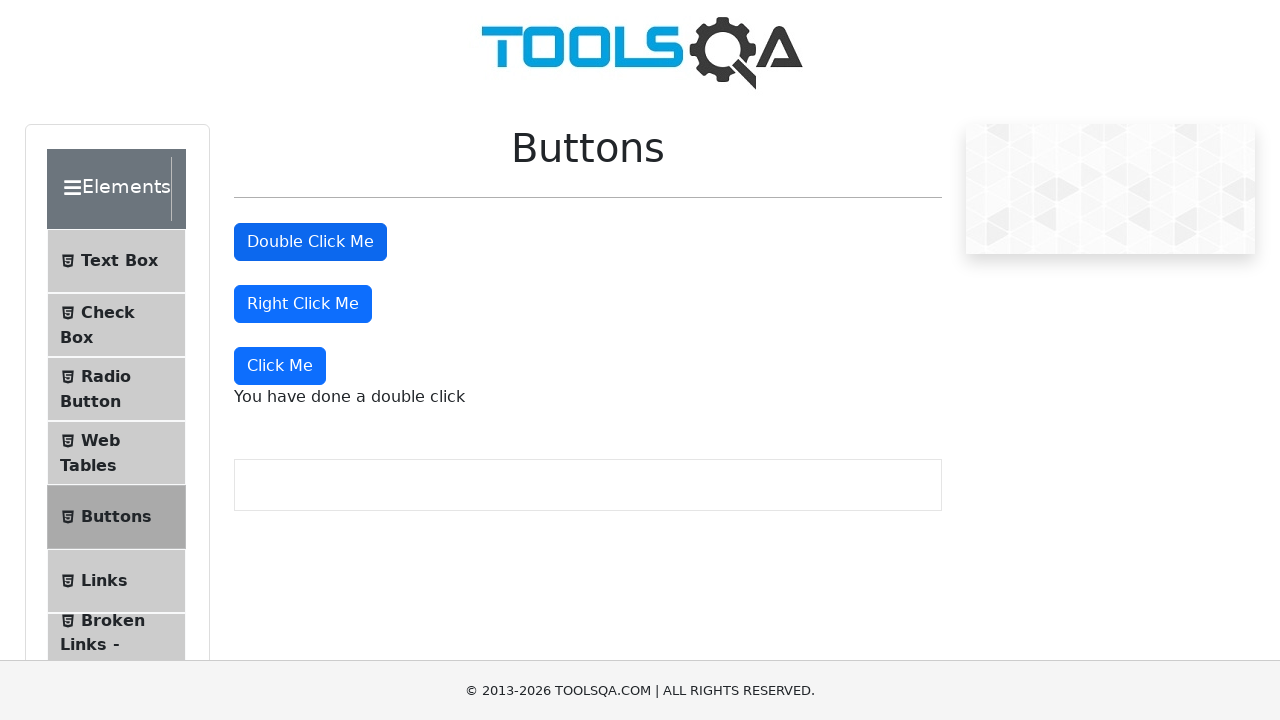

Success message appeared after double-click
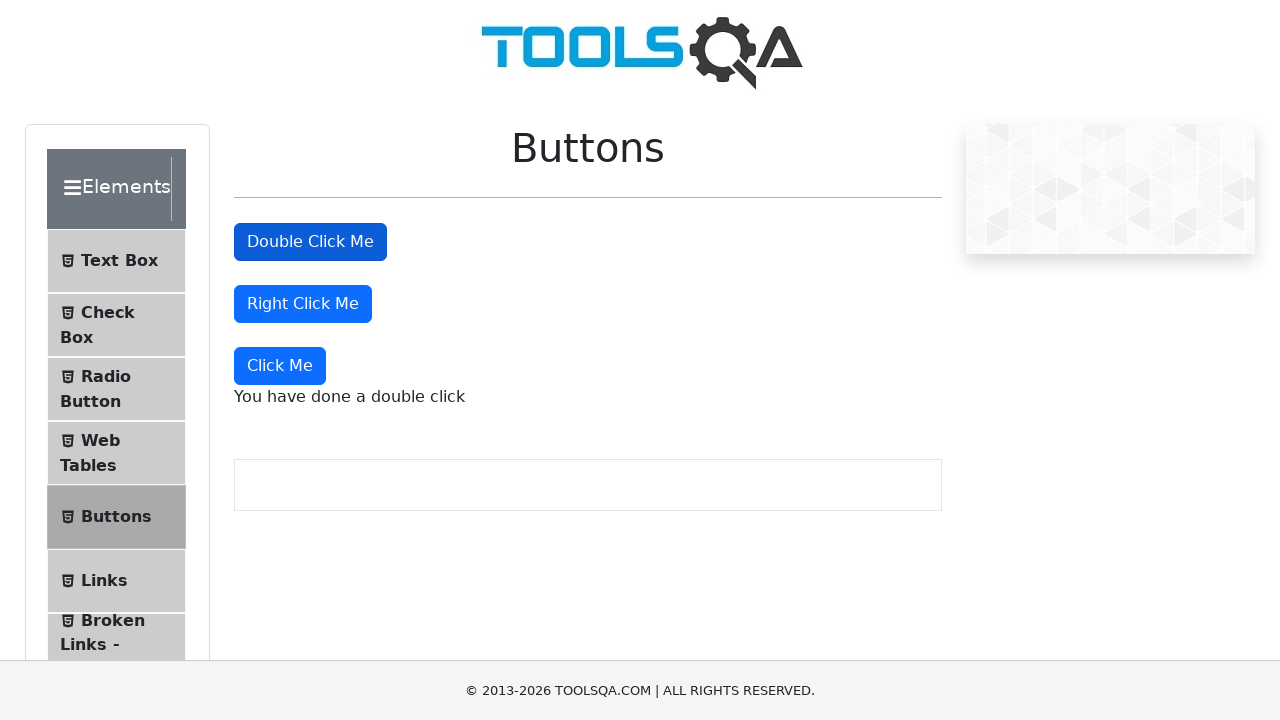

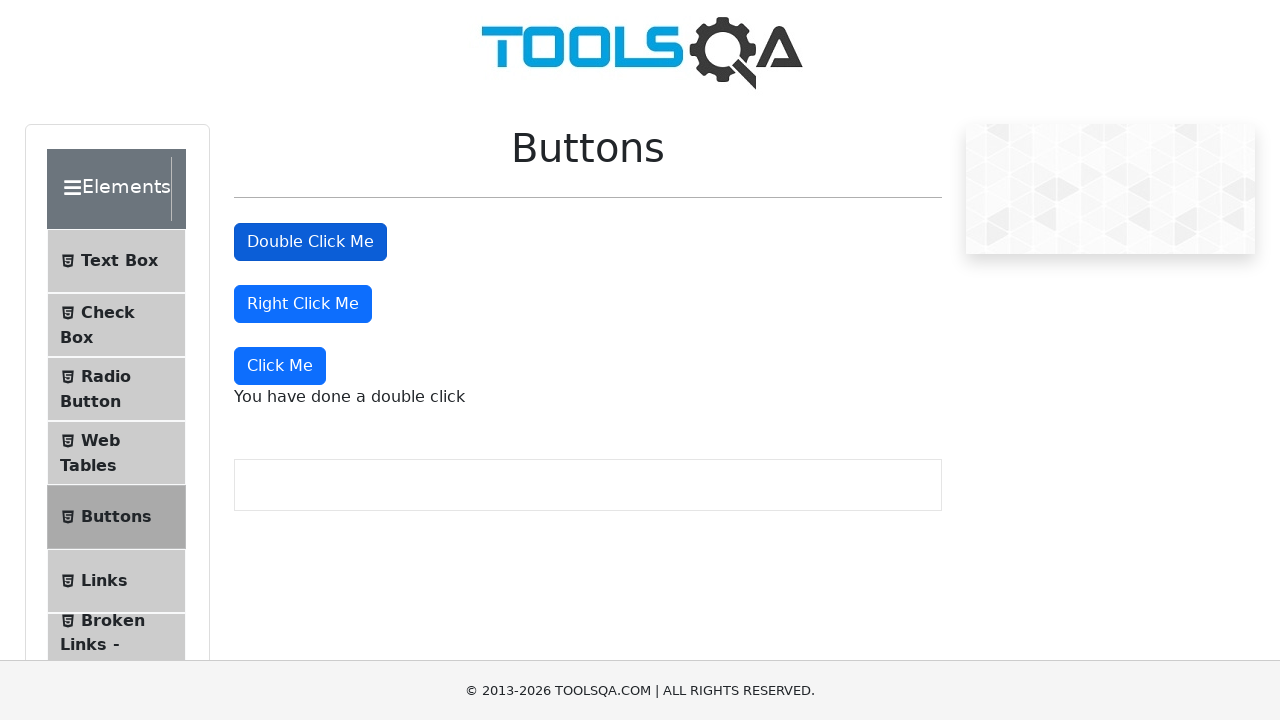